Searches for notices on the Songpa district government website by entering a keyword and clicking the search button

Starting URL: https://www.songpa.go.kr/www/selectGosiList.do?key=2776&not_ancmt_se_code=

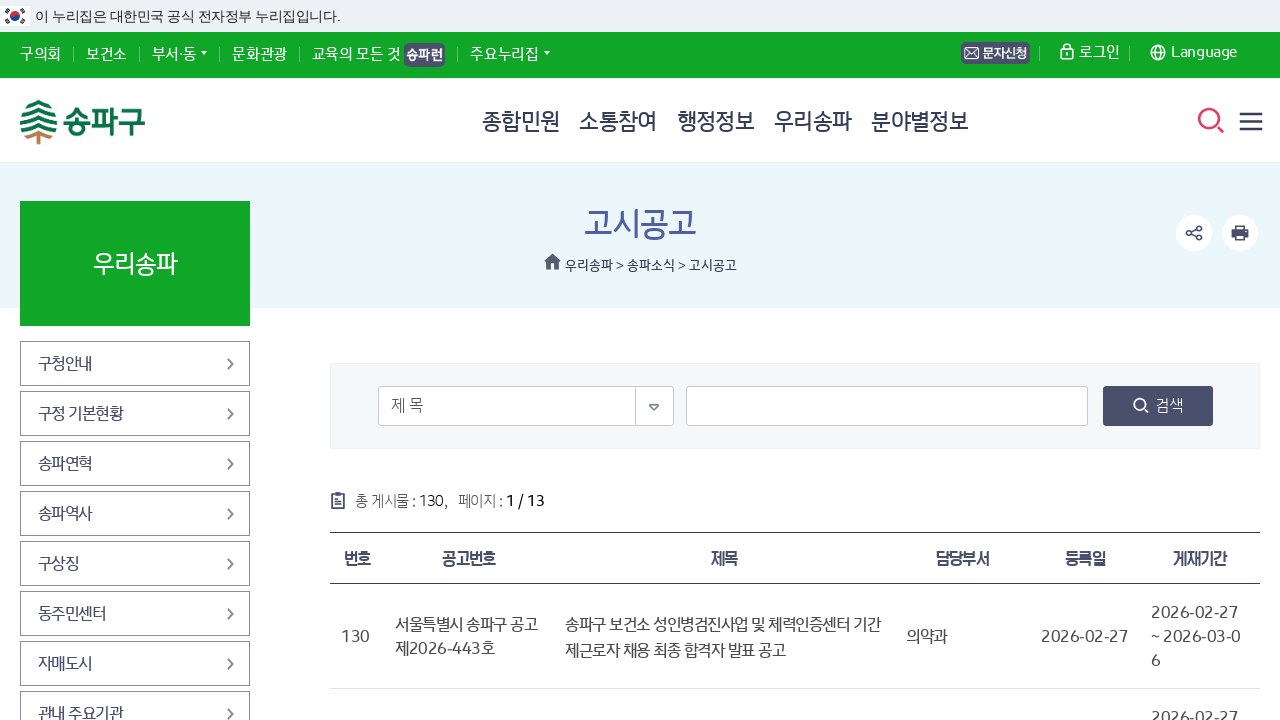

Filled search box with keyword '체육시설' (sports facilities) on #ipt_lab
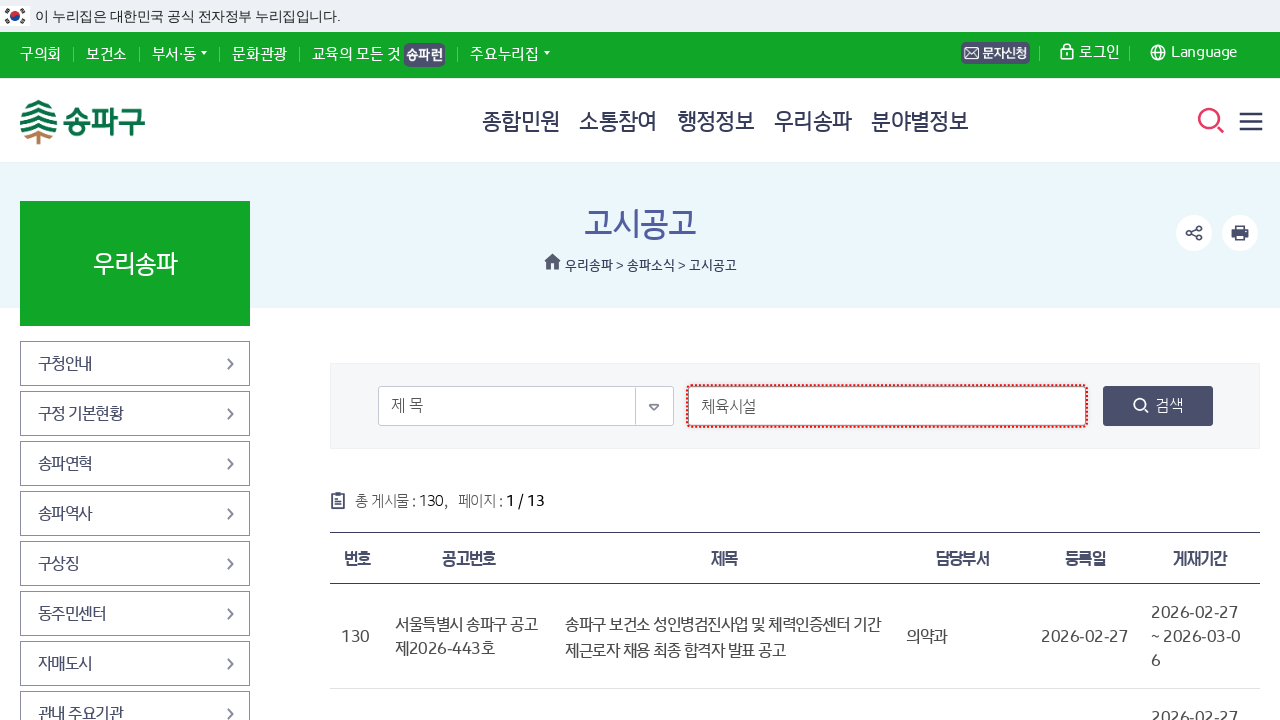

Clicked search button to search for notices at (1158, 406) on .p-button
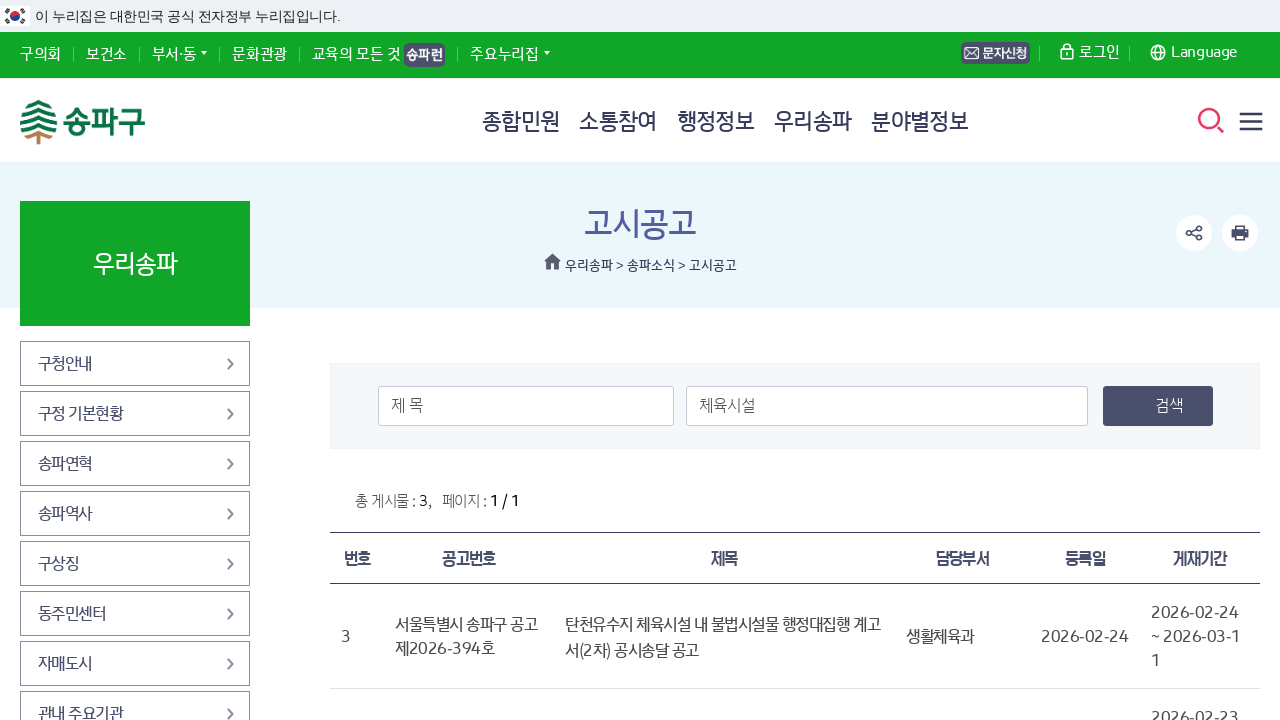

Search results loaded and table rows are visible
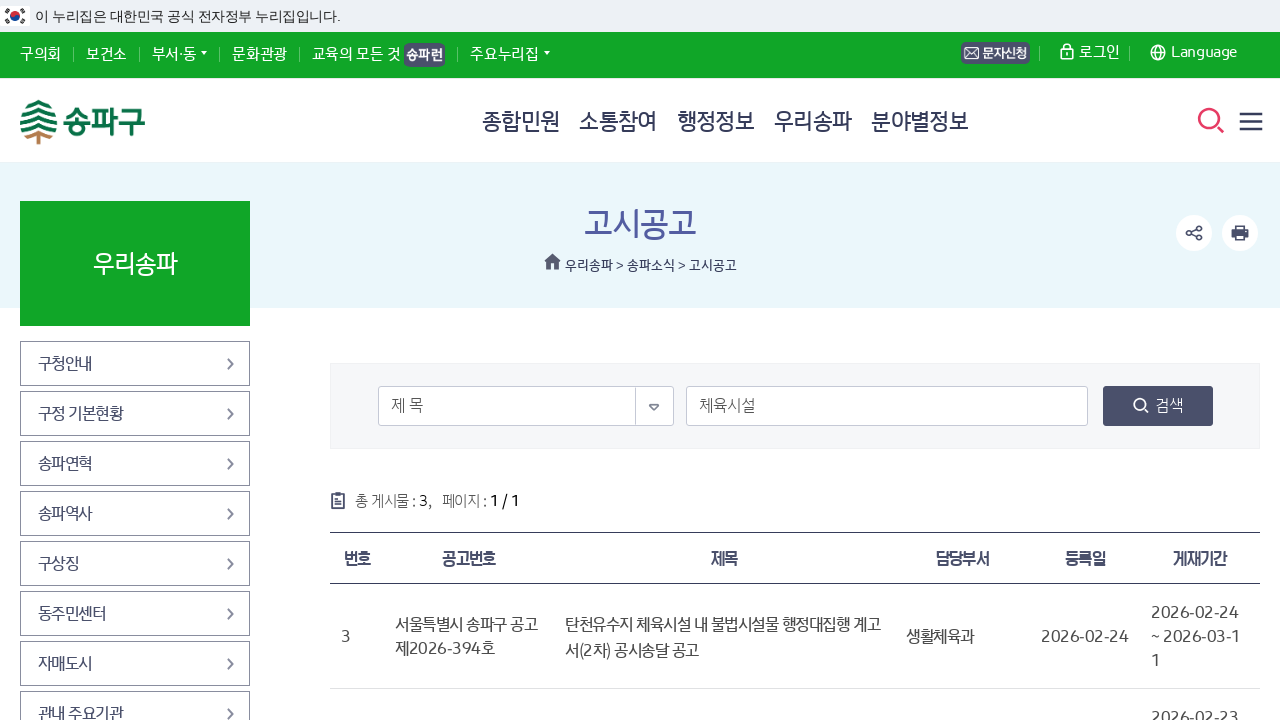

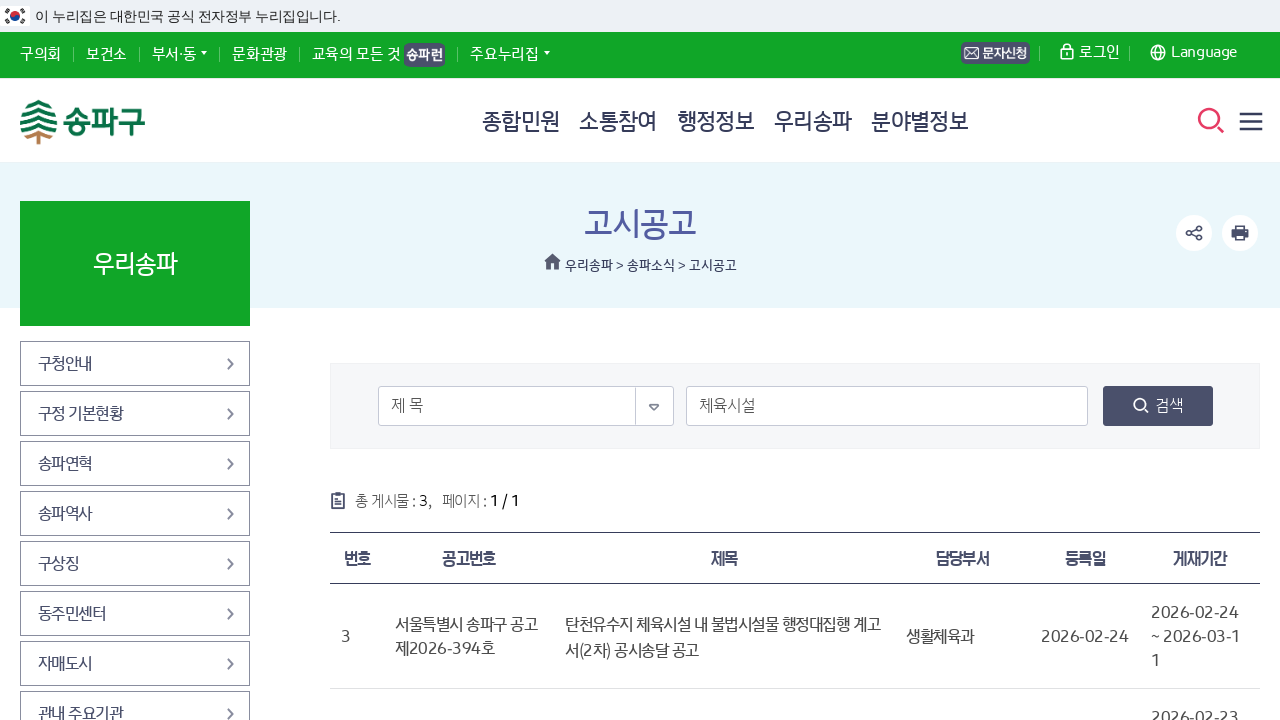